Tests that entering a number above 100 displays the correct error message "Number is too big"

Starting URL: https://kristinek.github.io/site/tasks/enter_a_number

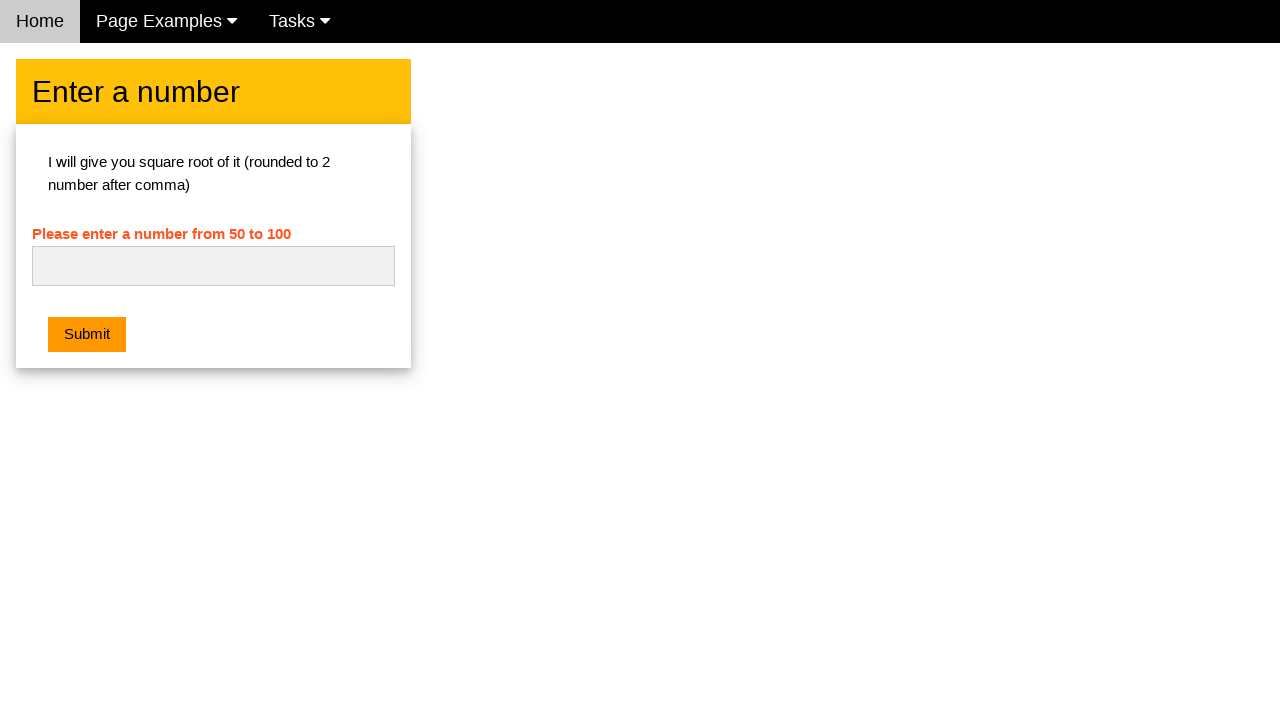

Navigated to enter a number task page
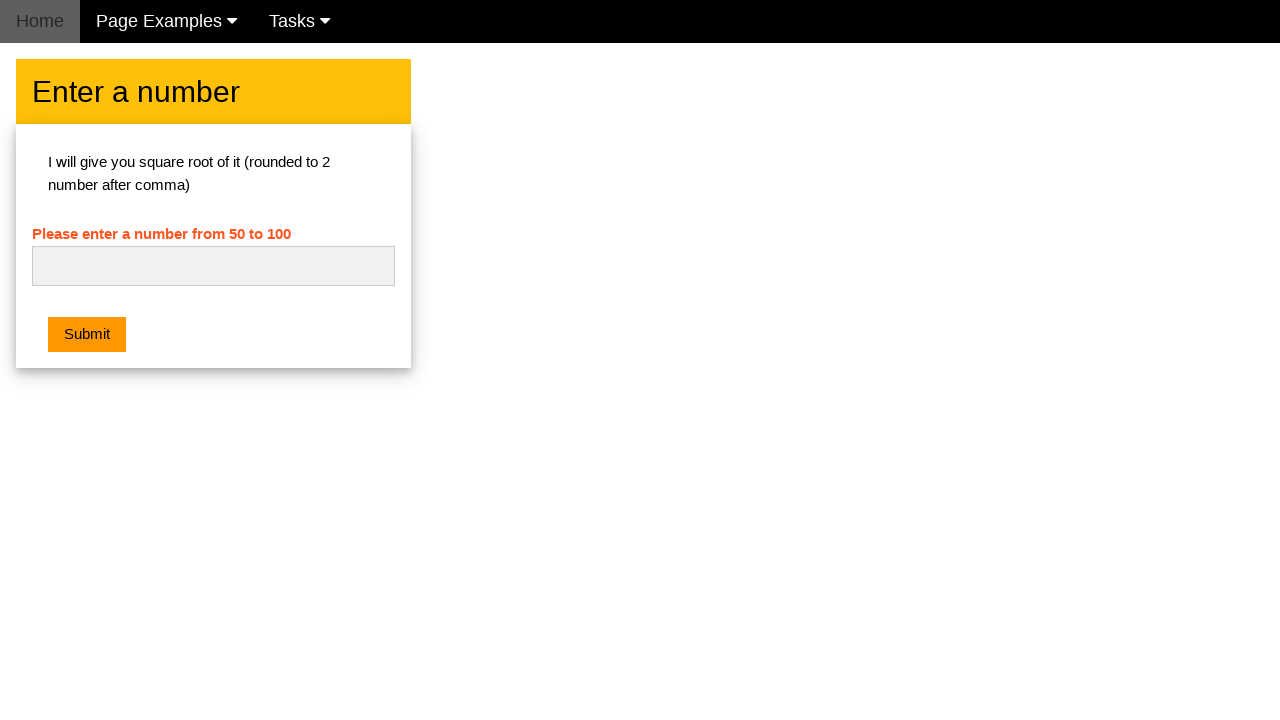

Entered number 155 (above 100) in the input field on #numb
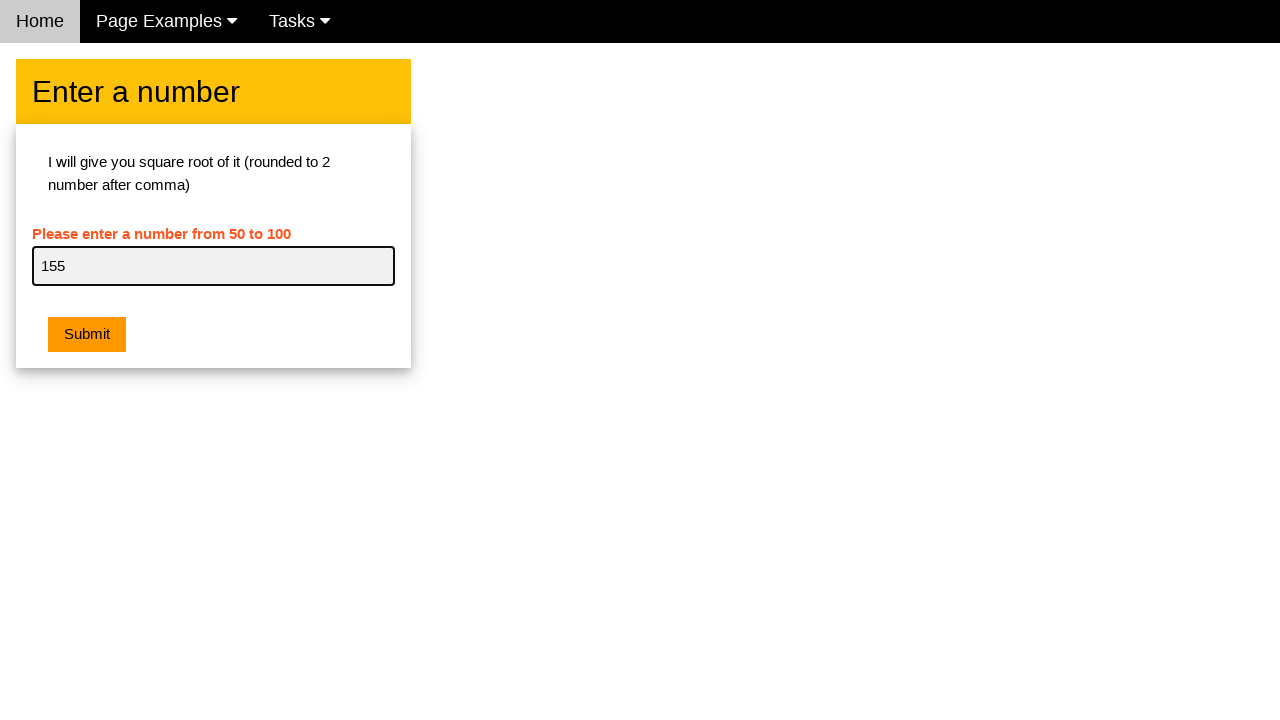

Clicked submit button at (87, 335) on .w3-btn
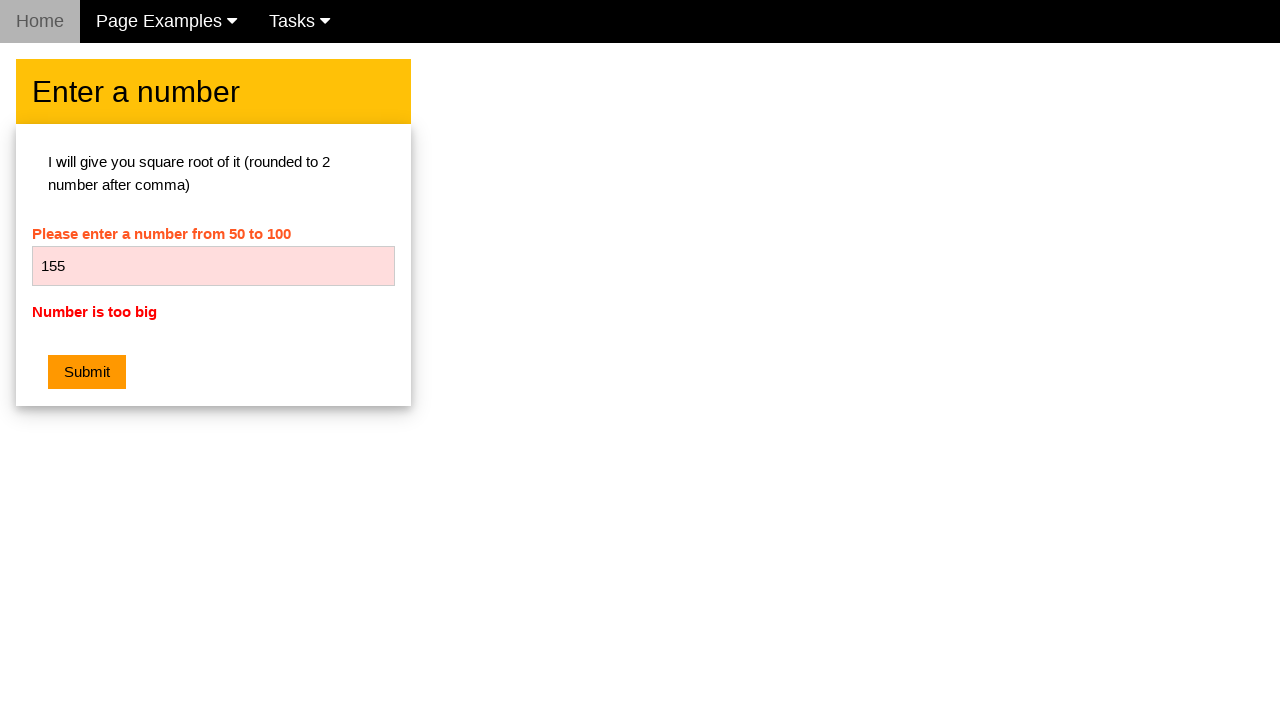

Error message element appeared
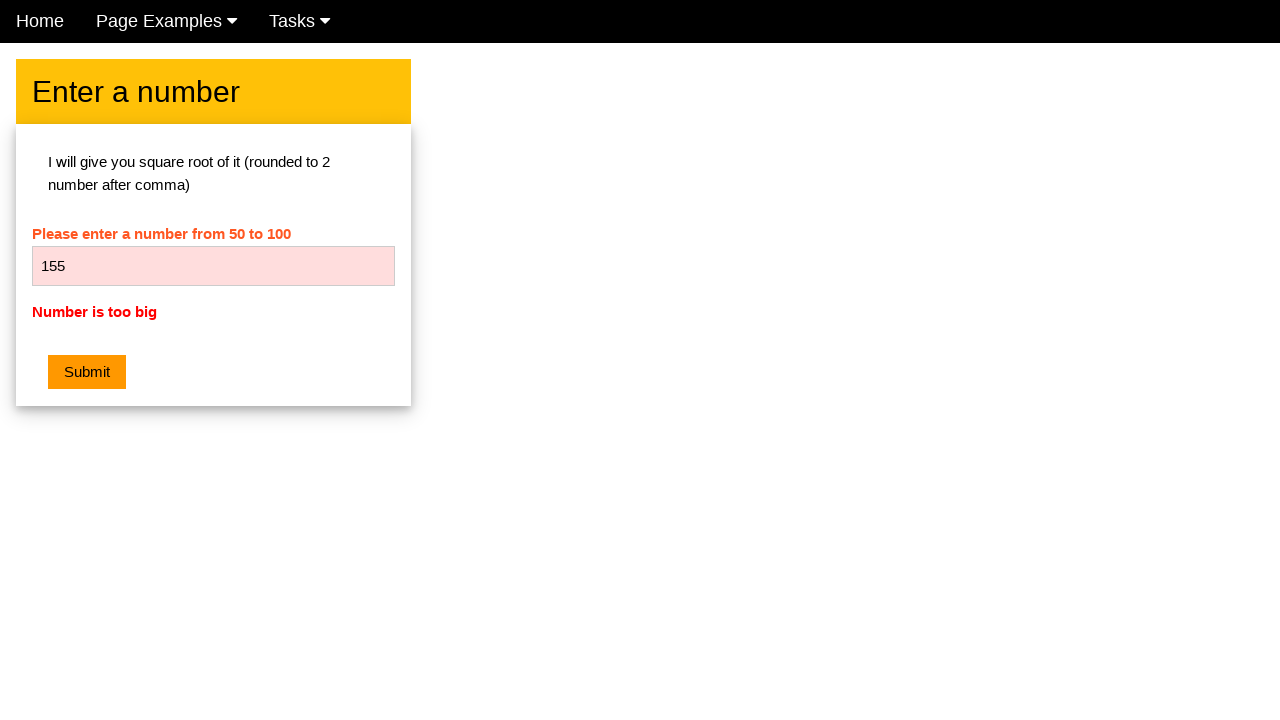

Retrieved error message text: 'Number is too big'
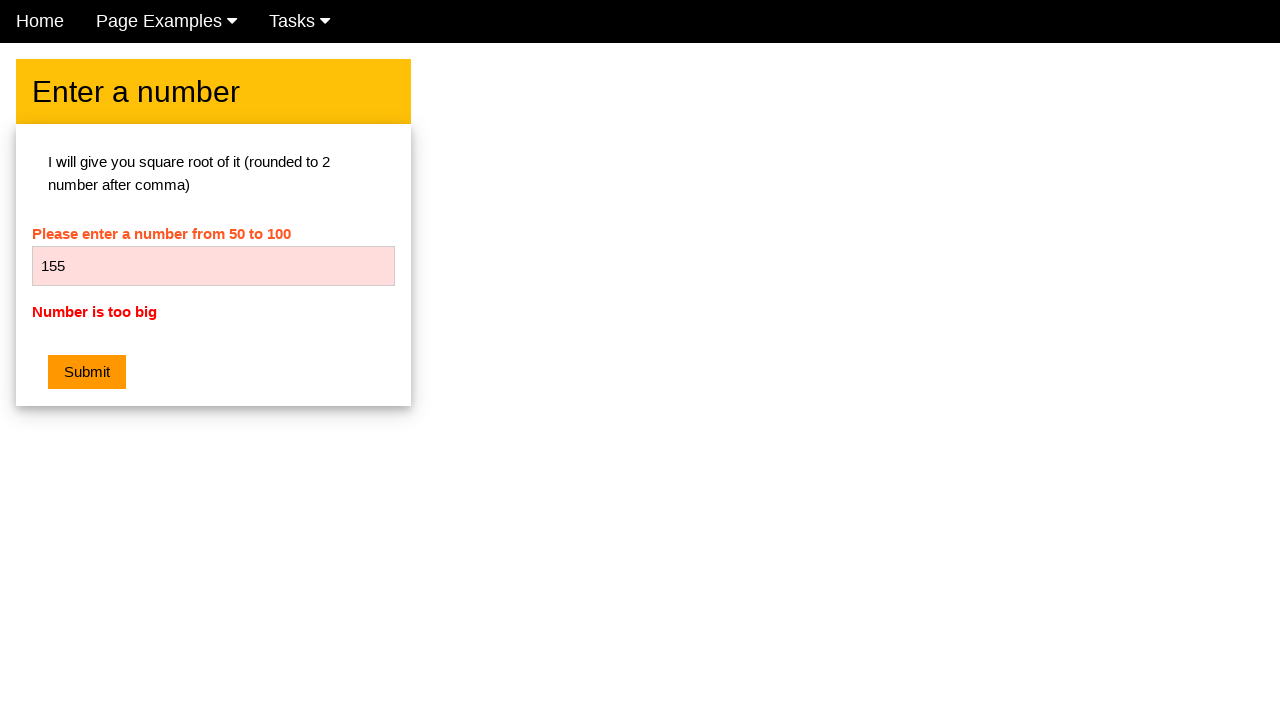

Verified error message matches expected text 'Number is too big'
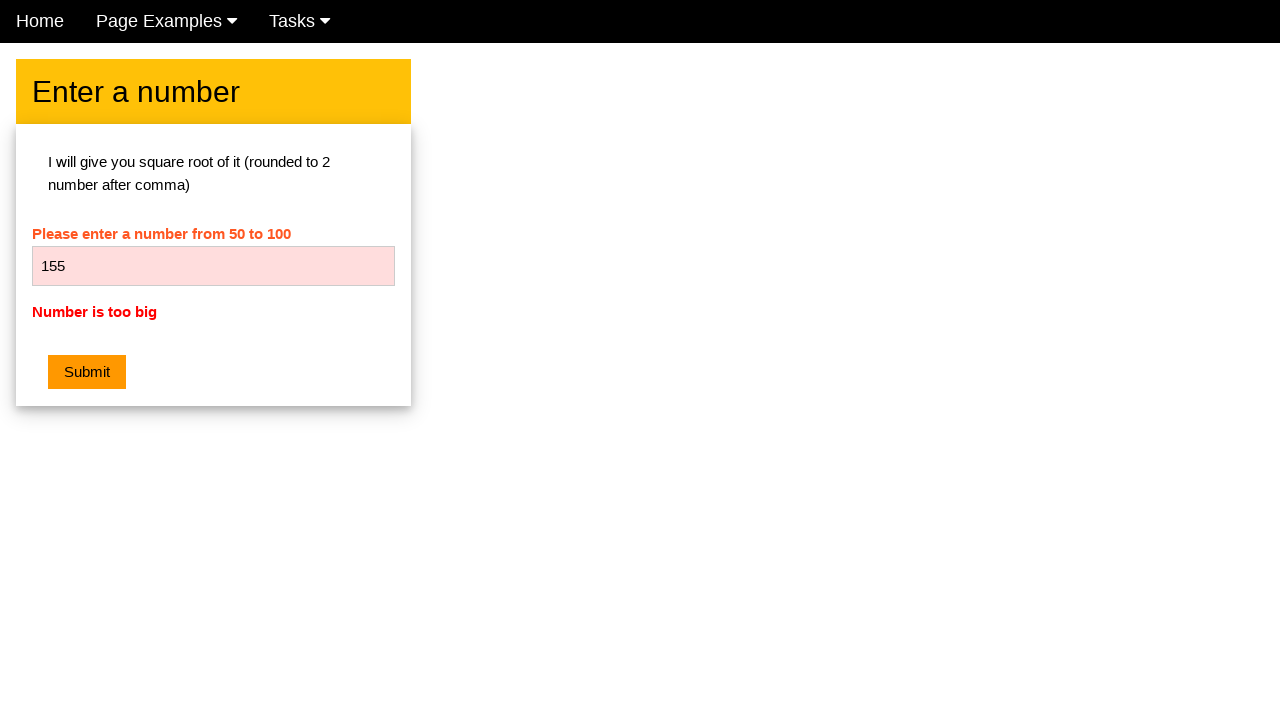

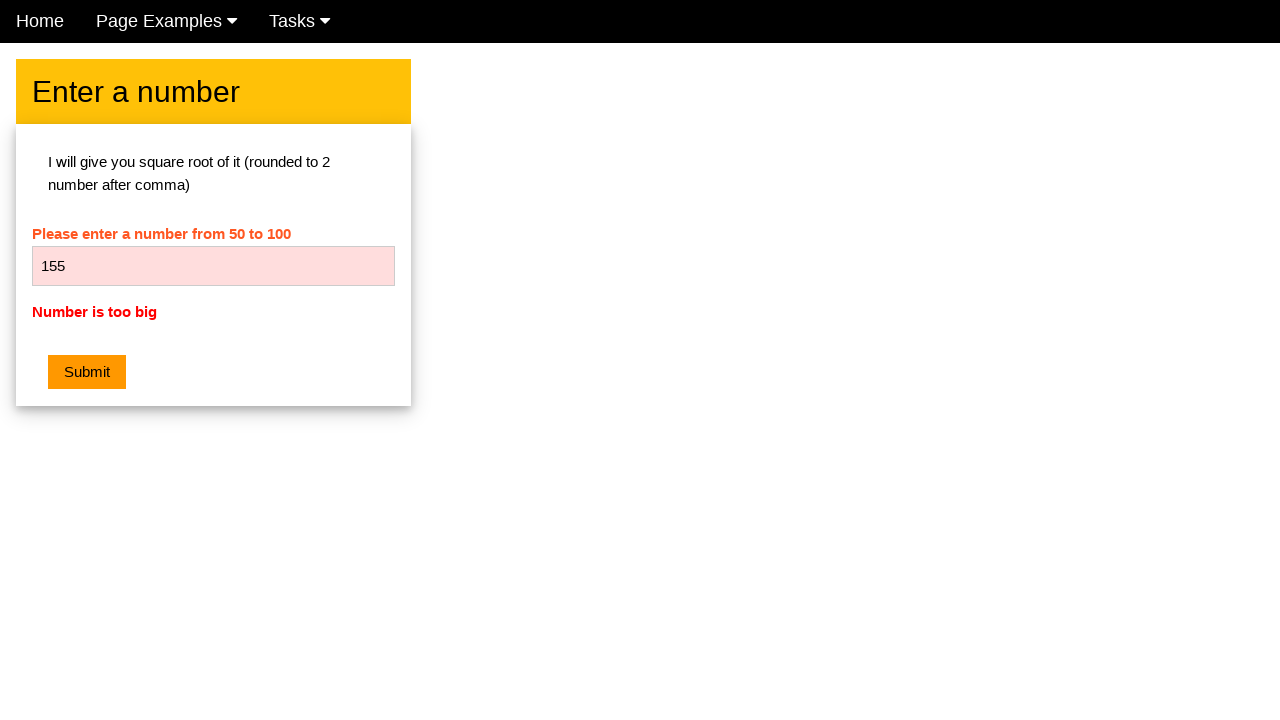